Tests the contact form functionality by navigating to the contact page, filling out the form fields (name, email, subject, message), and submitting the form

Starting URL: https://alchemy.hguy.co/lms

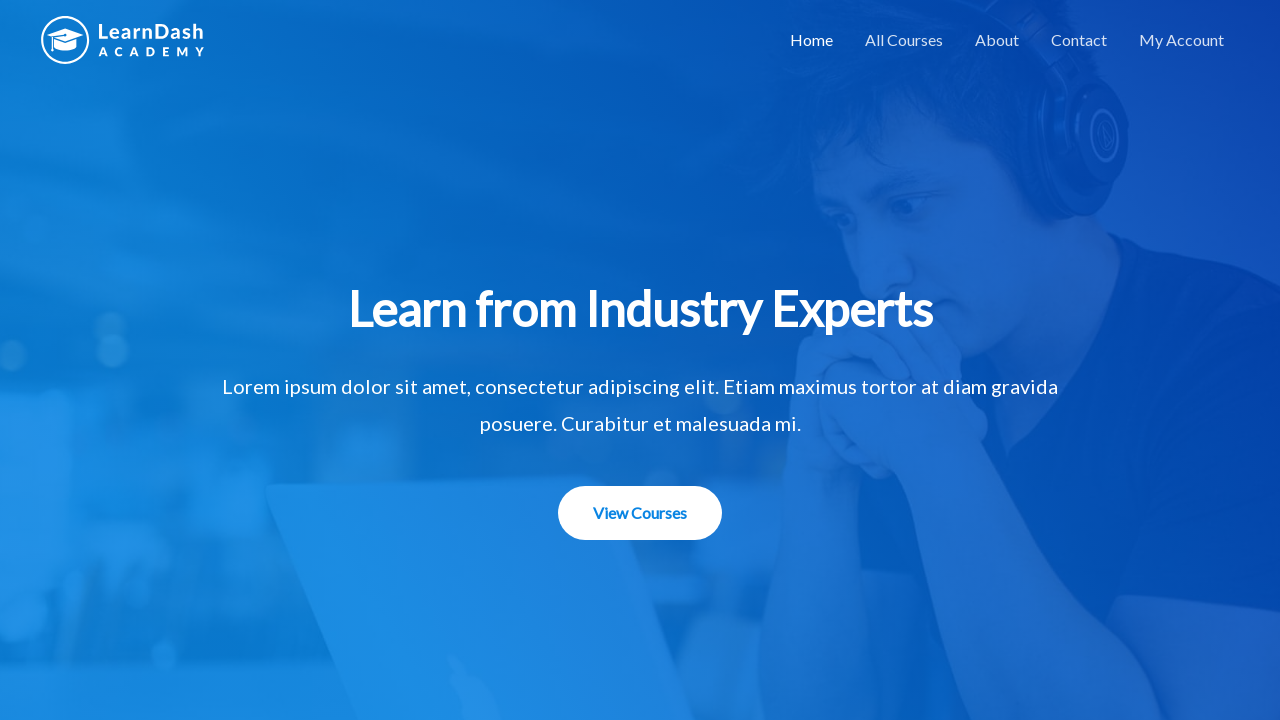

Clicked on the contact link (4th menu item) at (1079, 40) on xpath=/html/body/div/header/div/div/div/div/div[3]/div/nav/div/ul/li[4]/a
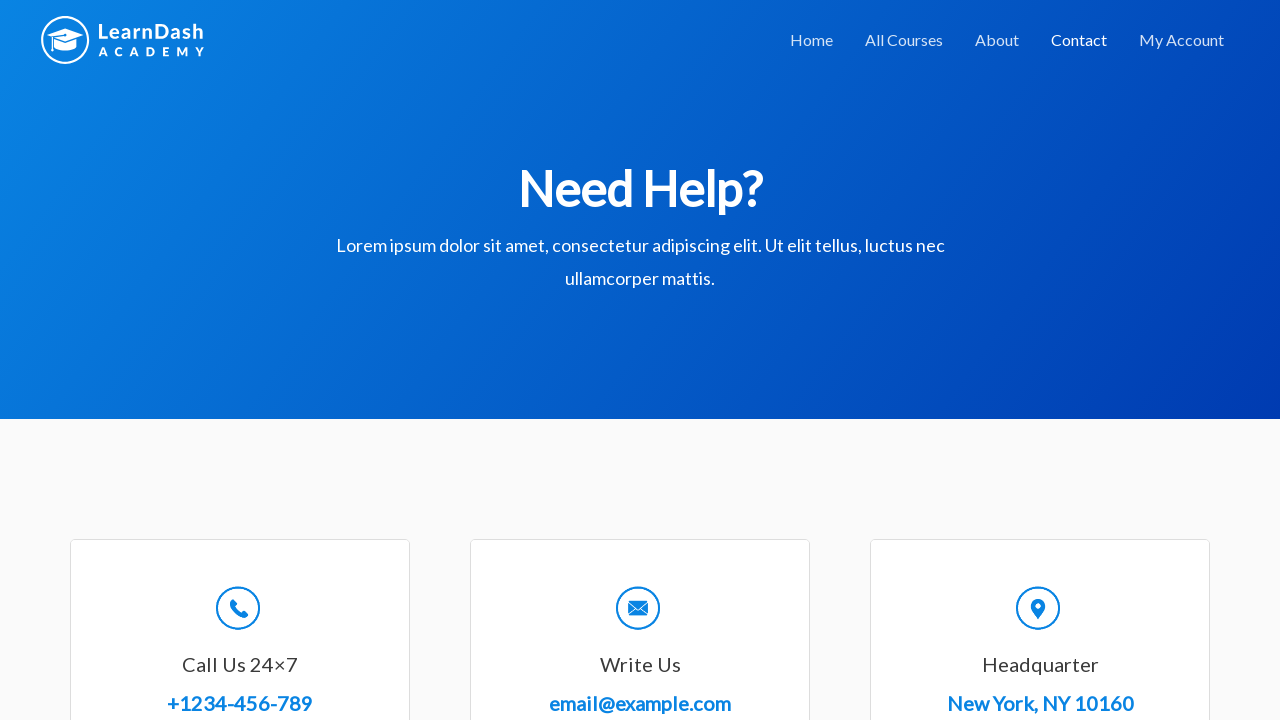

Filled in name field with 'Alexandra Johnson' on //*[@id="wpforms-8-field_0"]
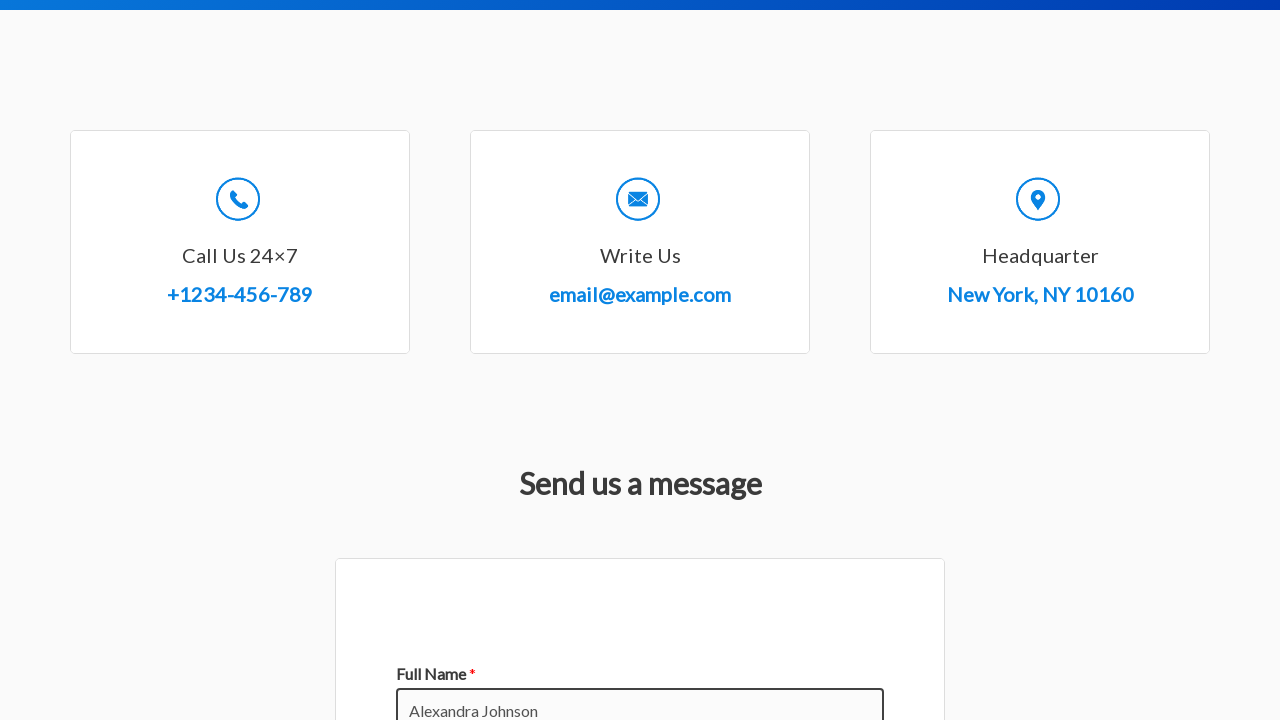

Filled in email field with 'alexandra.j@example.com' on //*[@id="wpforms-8-field_1"]
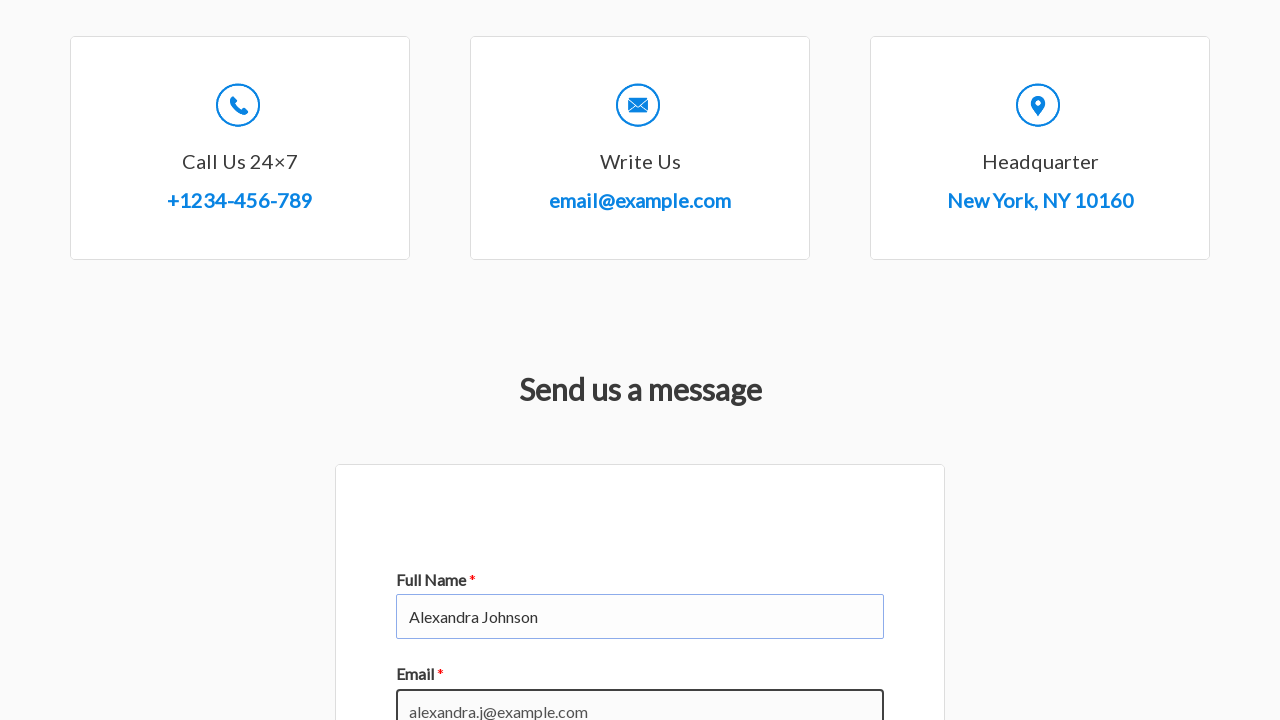

Filled in subject field with 'Question about course materials' on //*[@id="wpforms-8-field_3"]
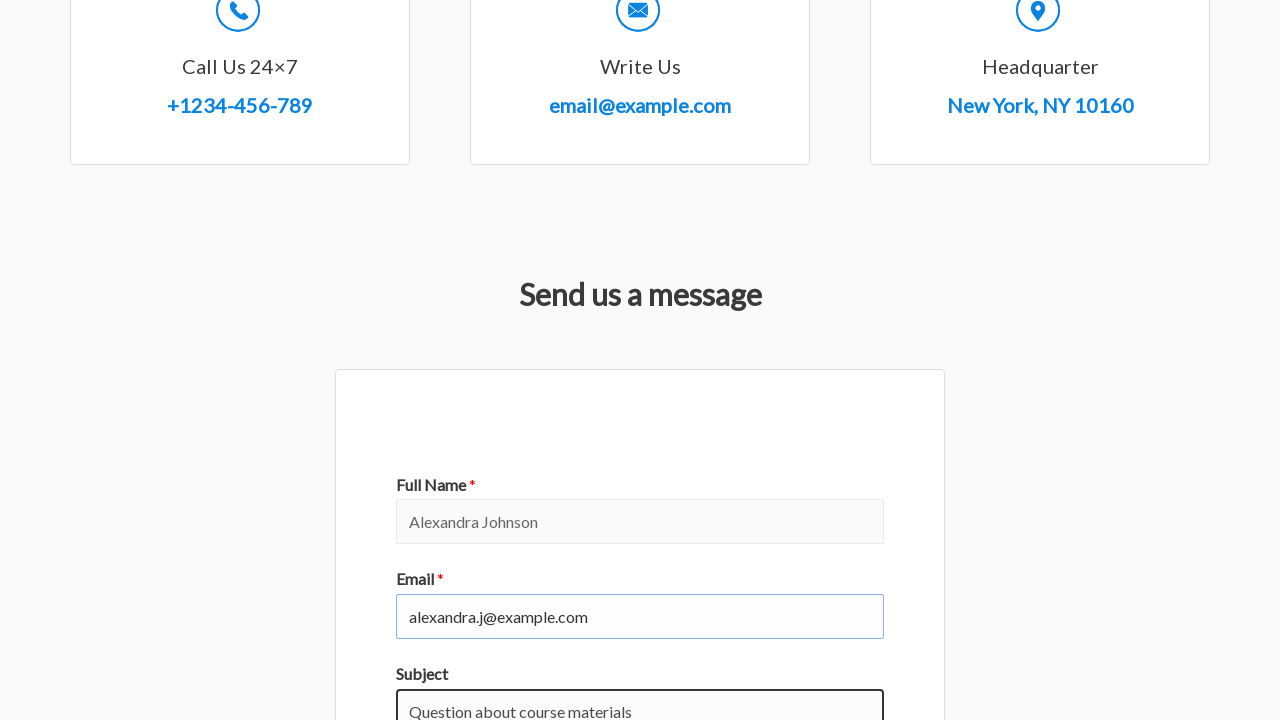

Filled in message field with detailed inquiry about advanced modules on //*[@id="wpforms-8-field_2"]
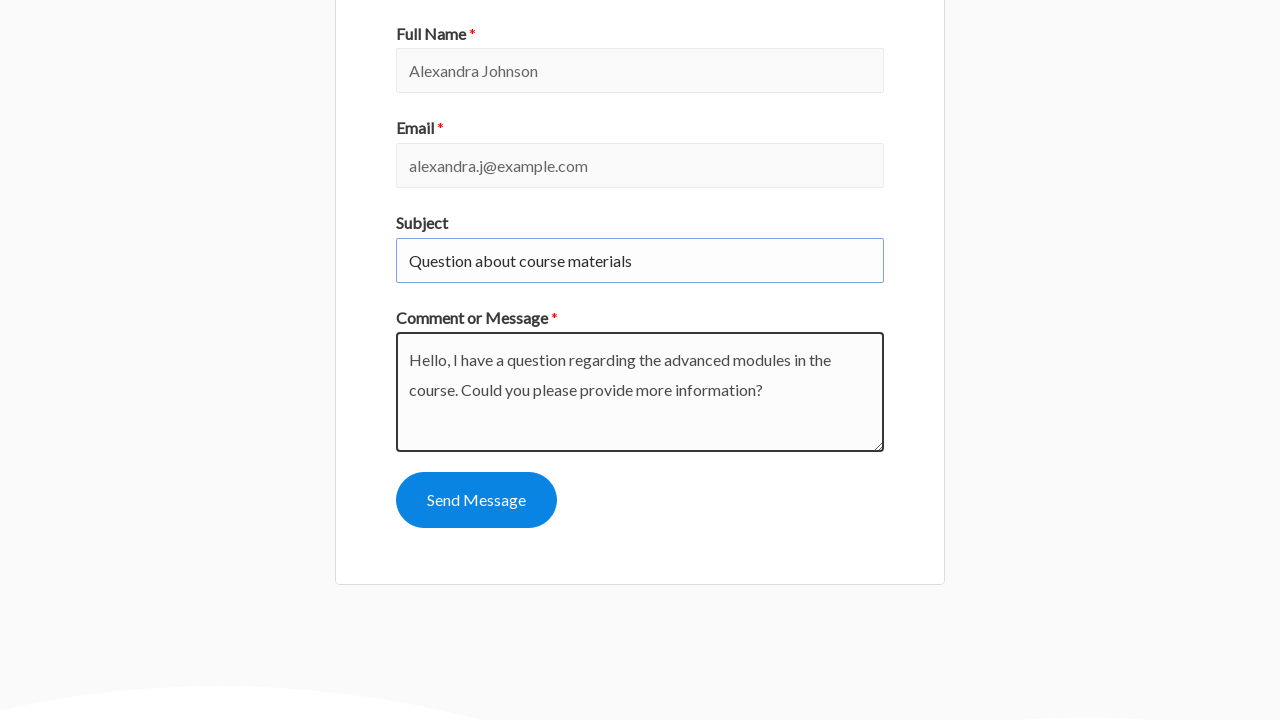

Clicked submit button to send contact form at (476, 500) on xpath=//*[@id="wpforms-submit-8"]
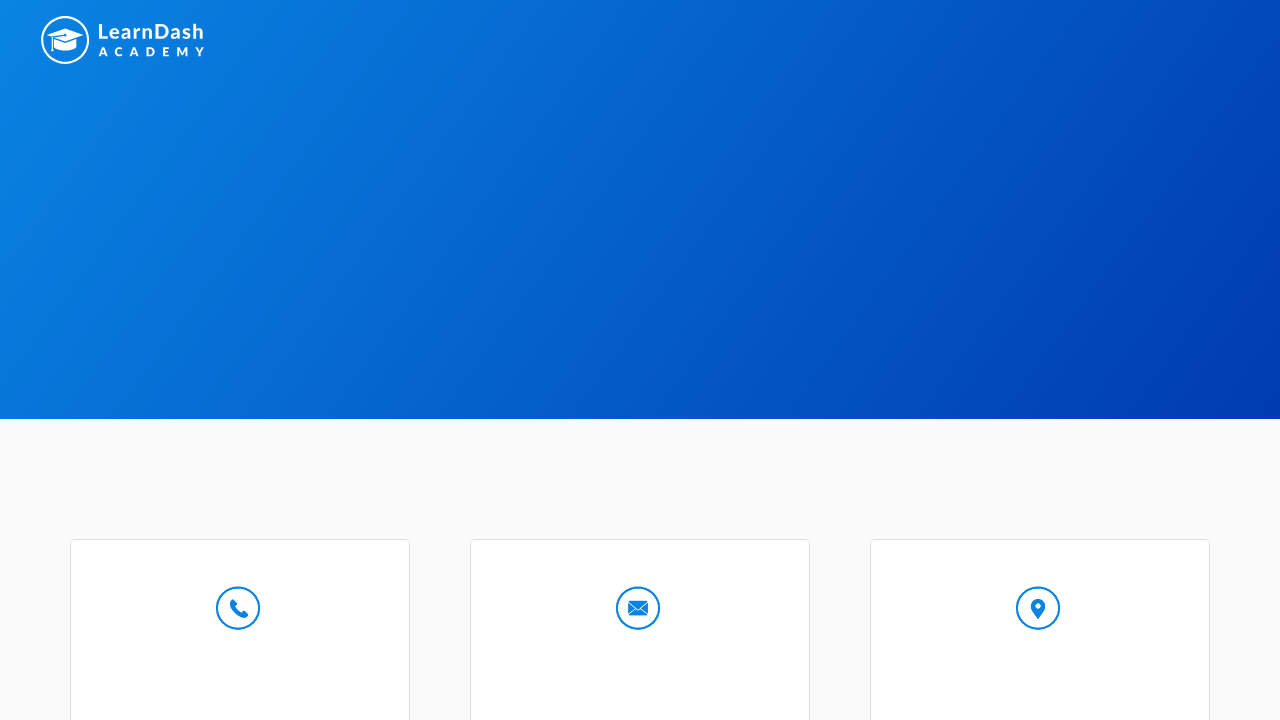

Contact form confirmation message appeared
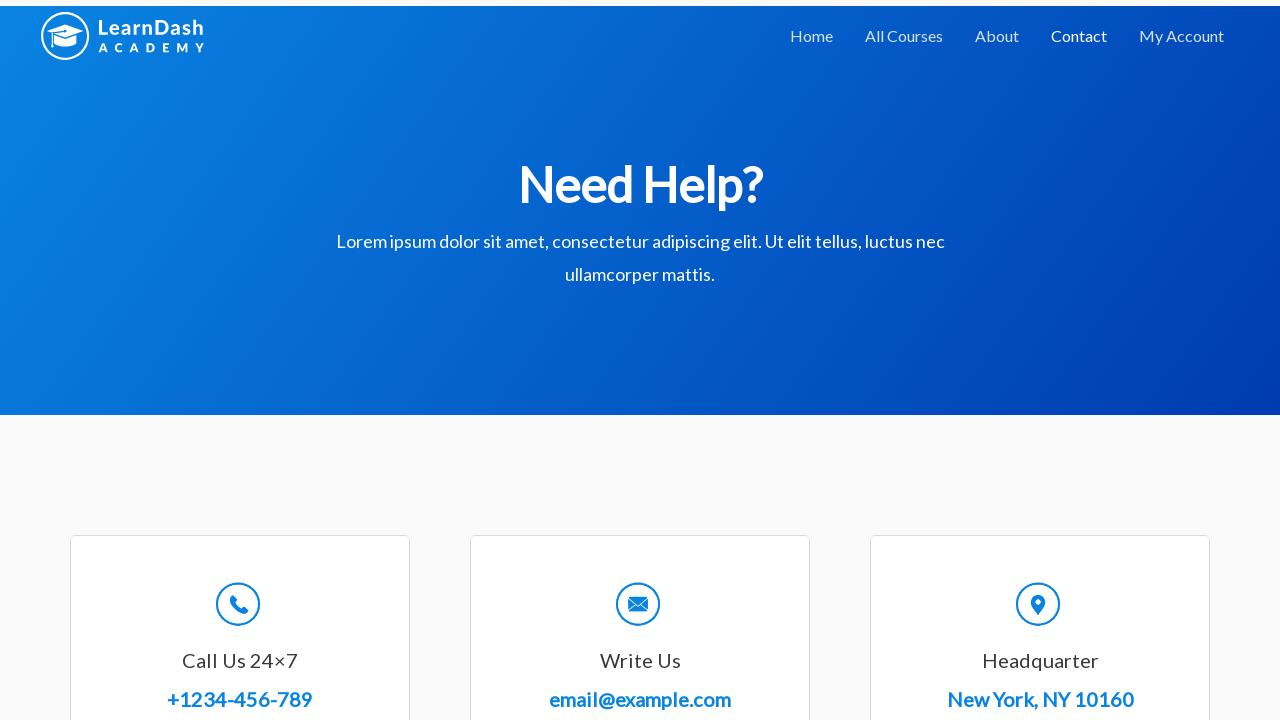

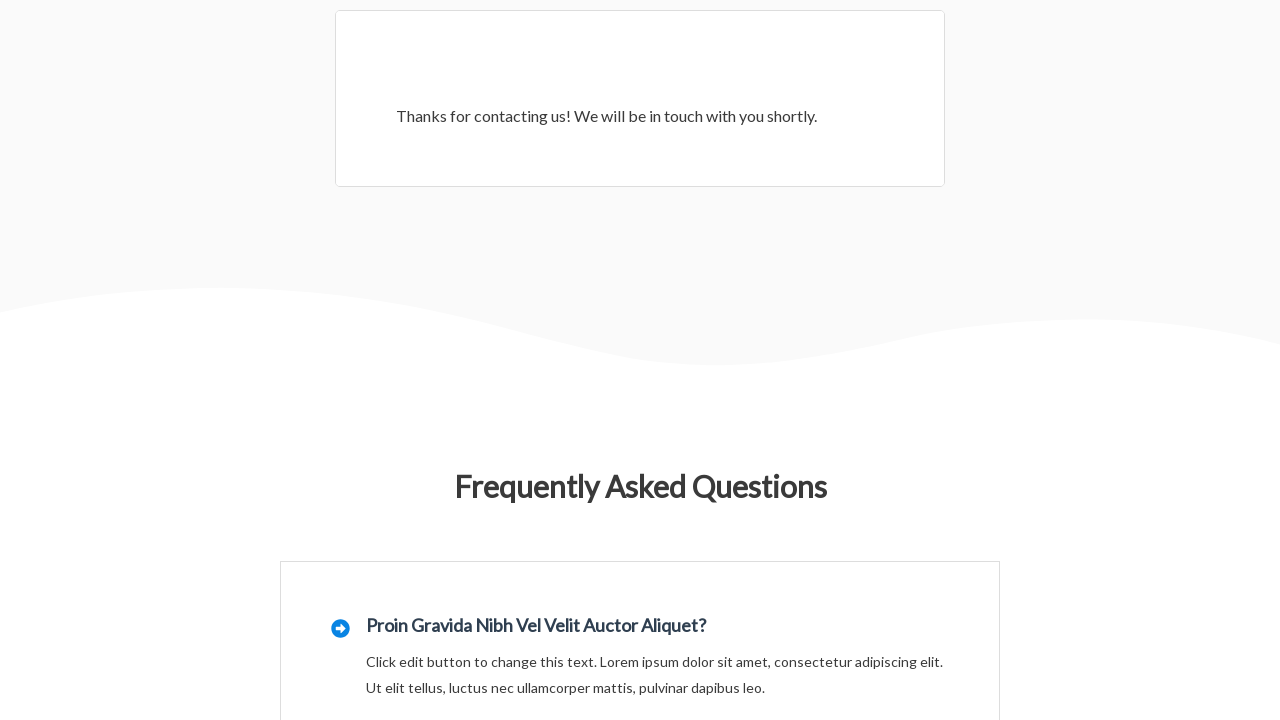